Tests a waiting scenario by clicking a verify button that becomes clickable after a delay and verifying a success message appears

Starting URL: http://suninjuly.github.io/wait2.html

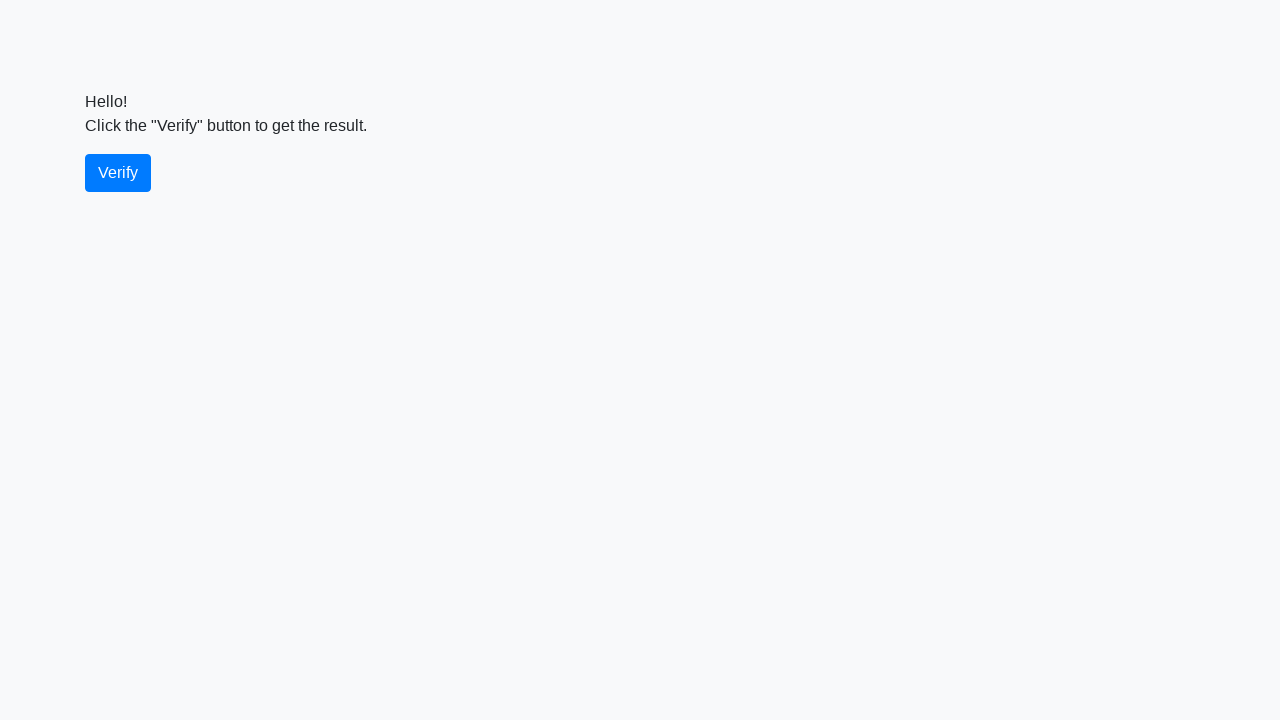

Navigated to wait2.html test page
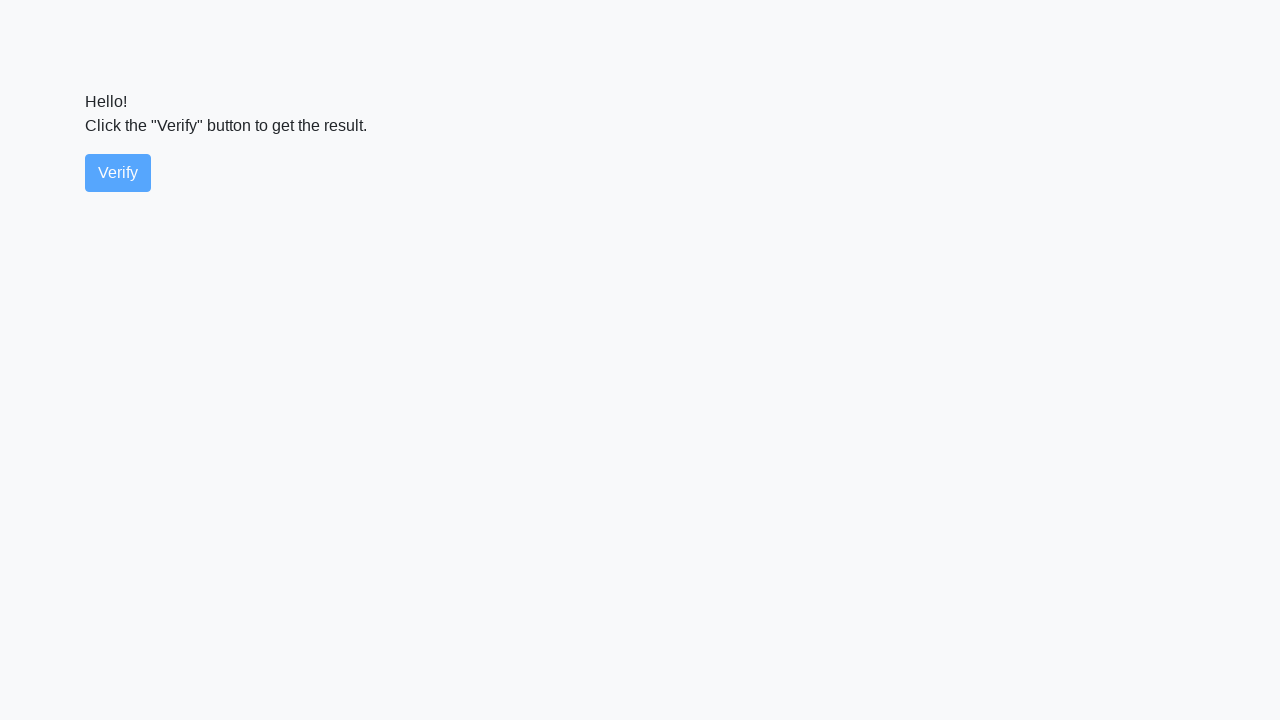

Verify button became visible
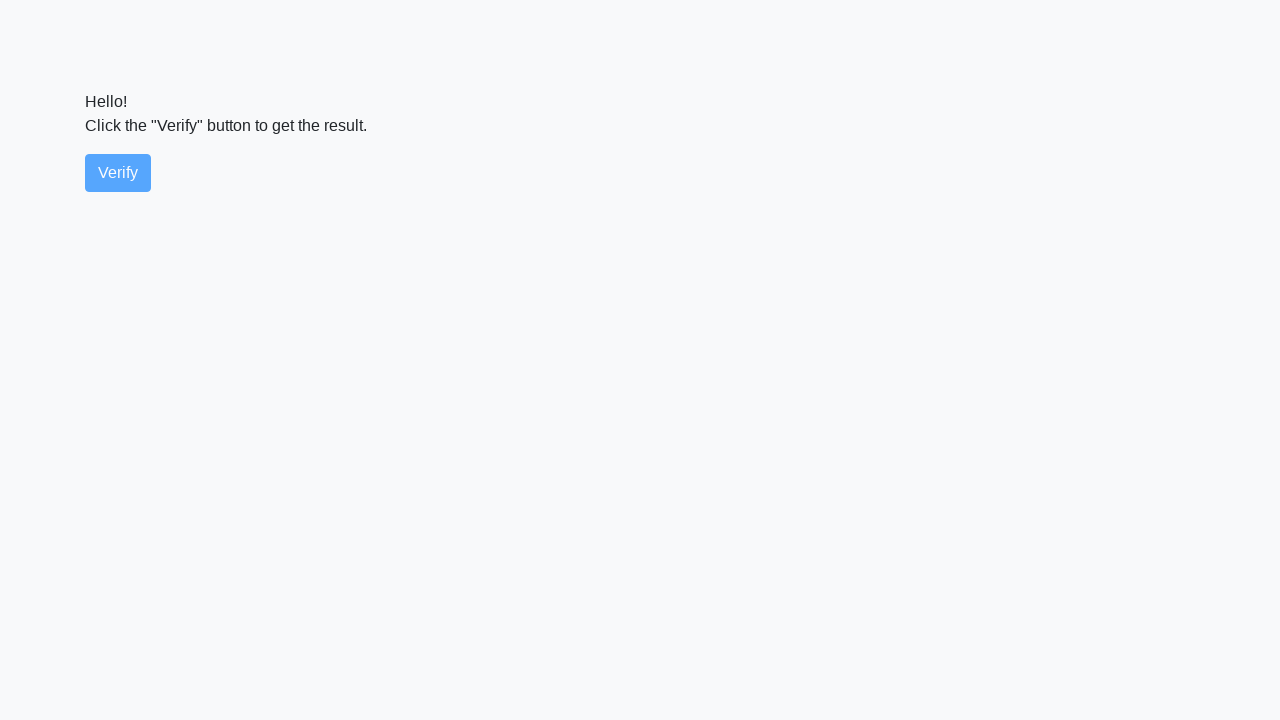

Clicked verify button at (118, 173) on #verify
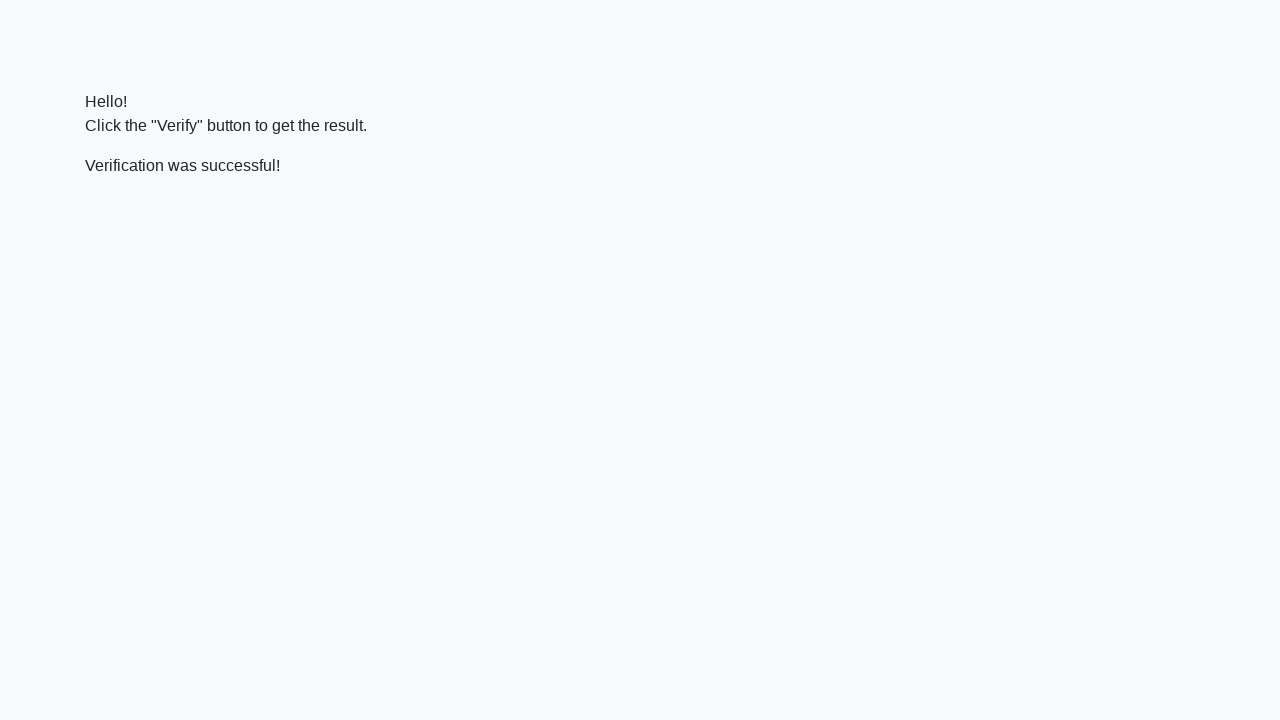

Success message appeared
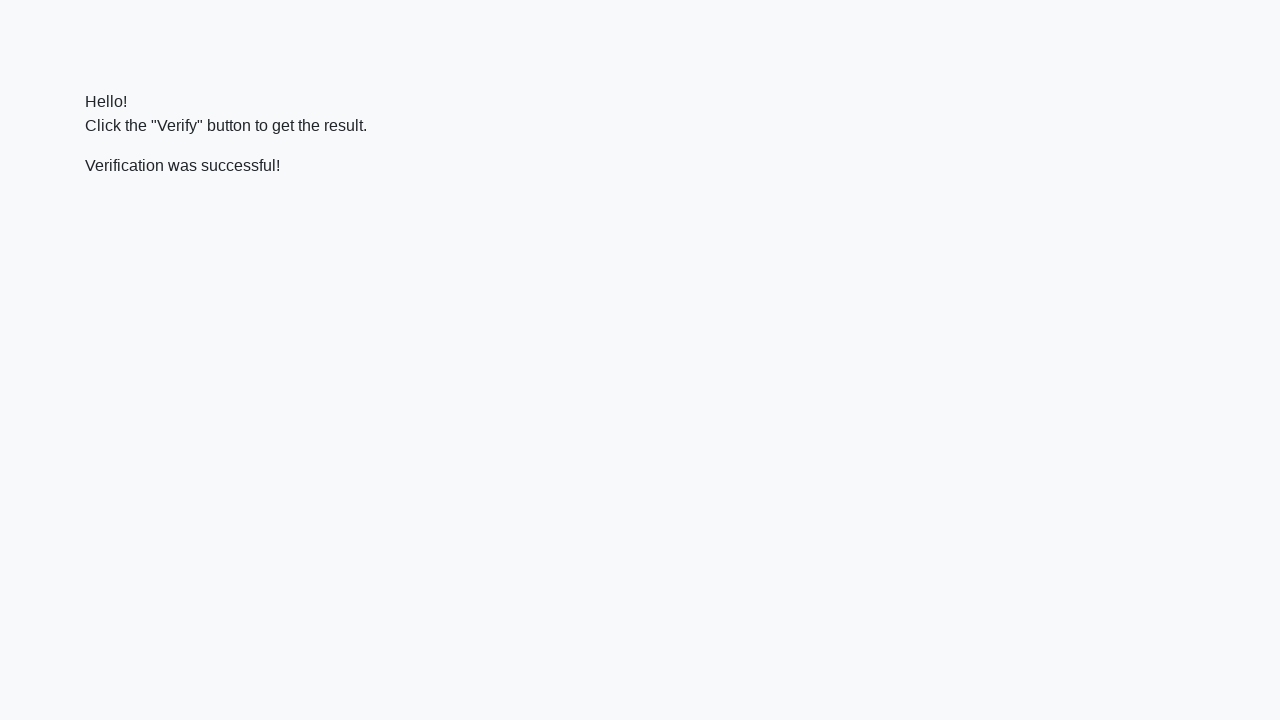

Located success message element
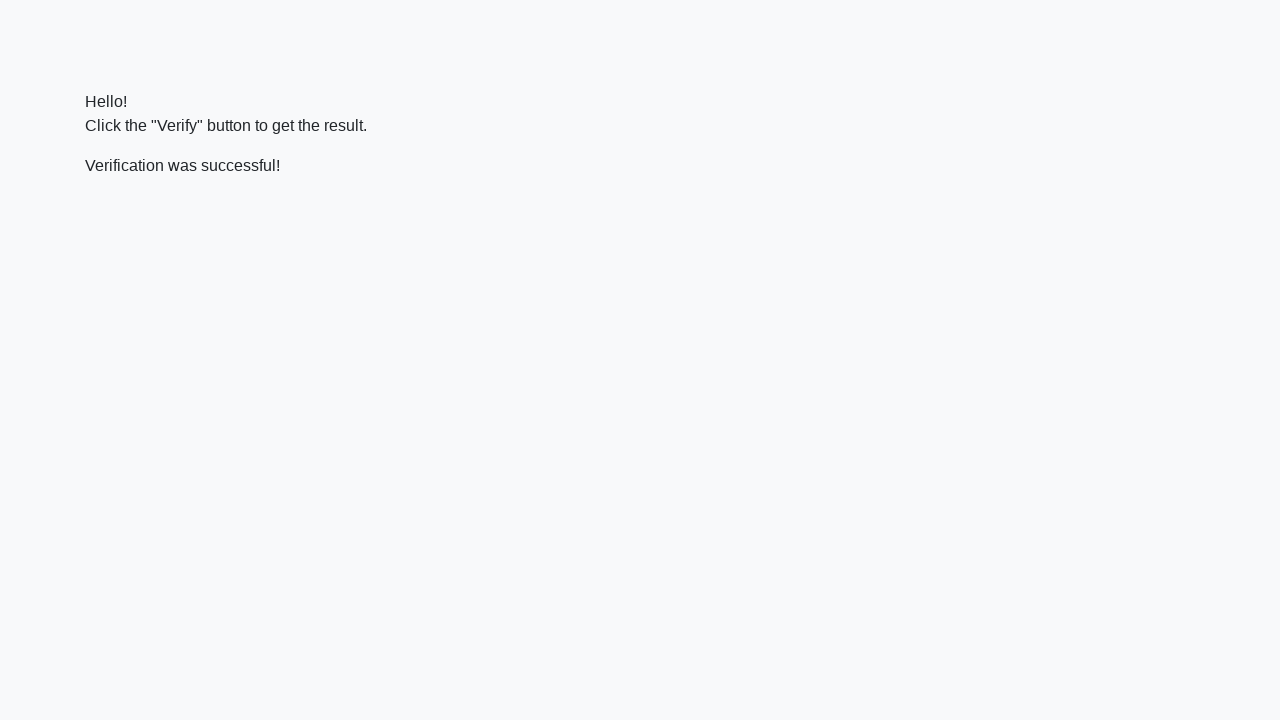

Verified 'successful' text in message
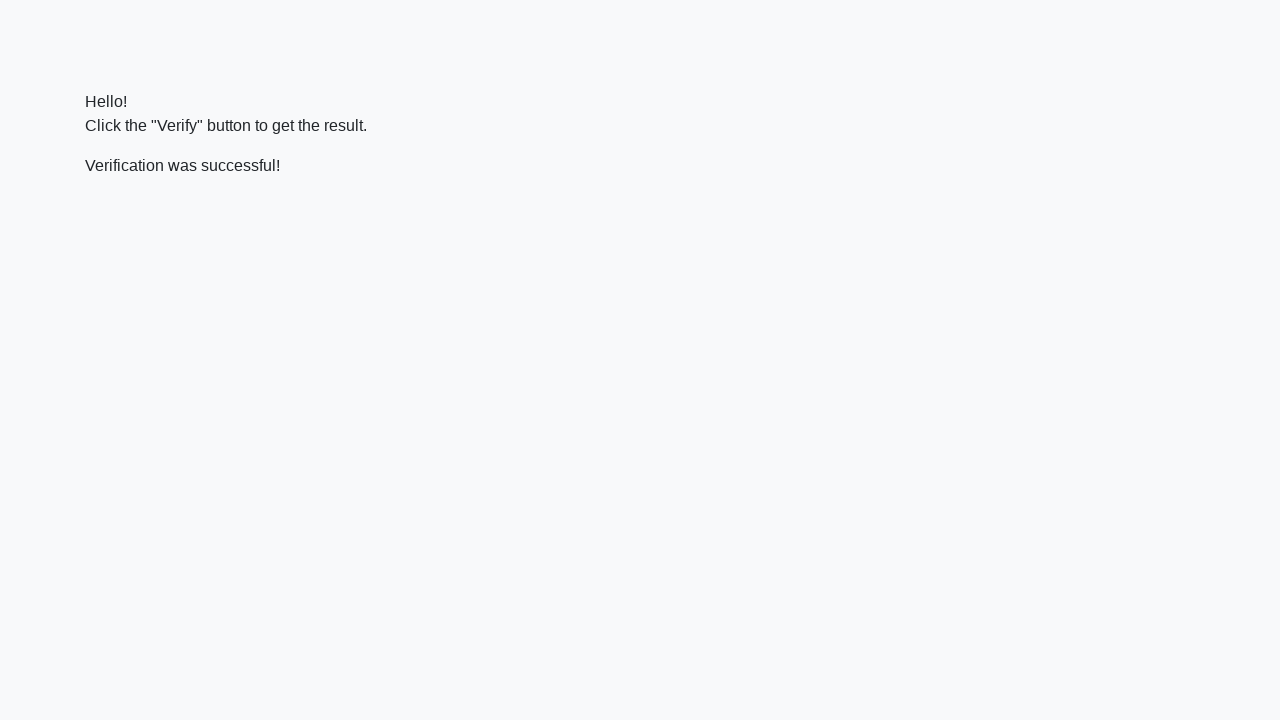

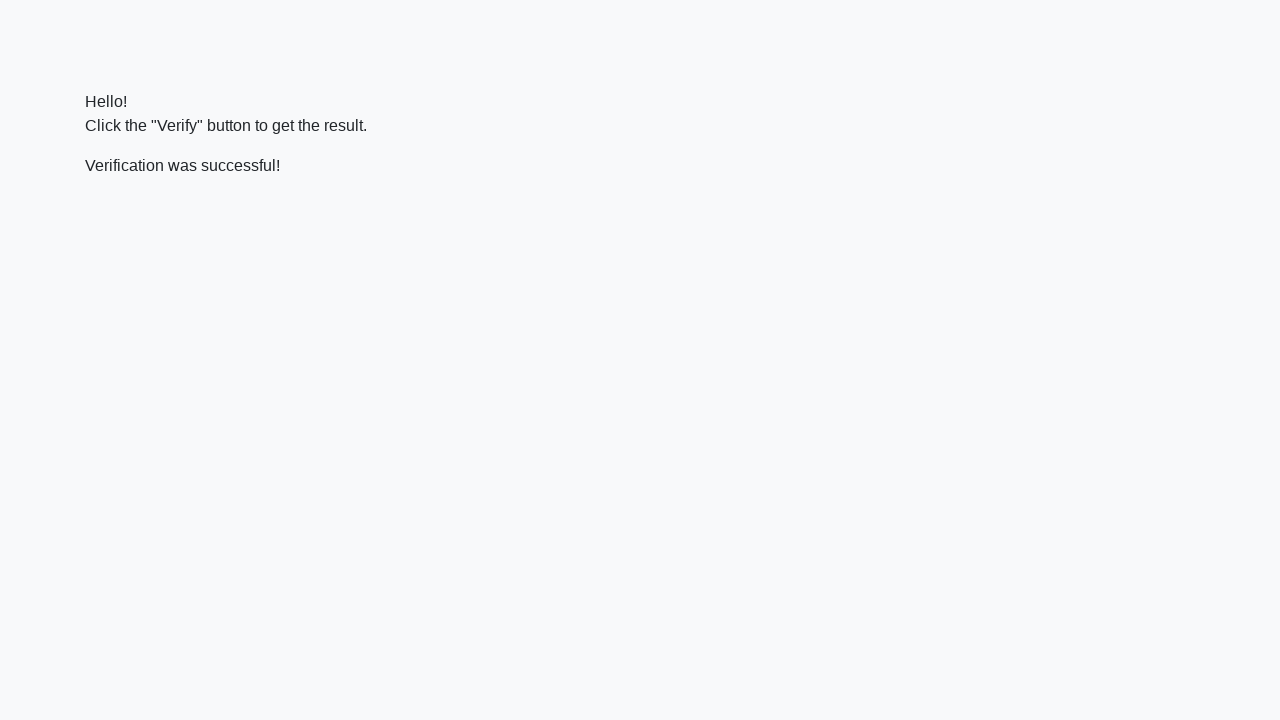